Tests radio button handling on a Selenium practice page by locating radio button elements and clicking on one of them

Starting URL: http://seleniumpractise.blogspot.com/2016/08/how-to-automate-radio-button-in.html

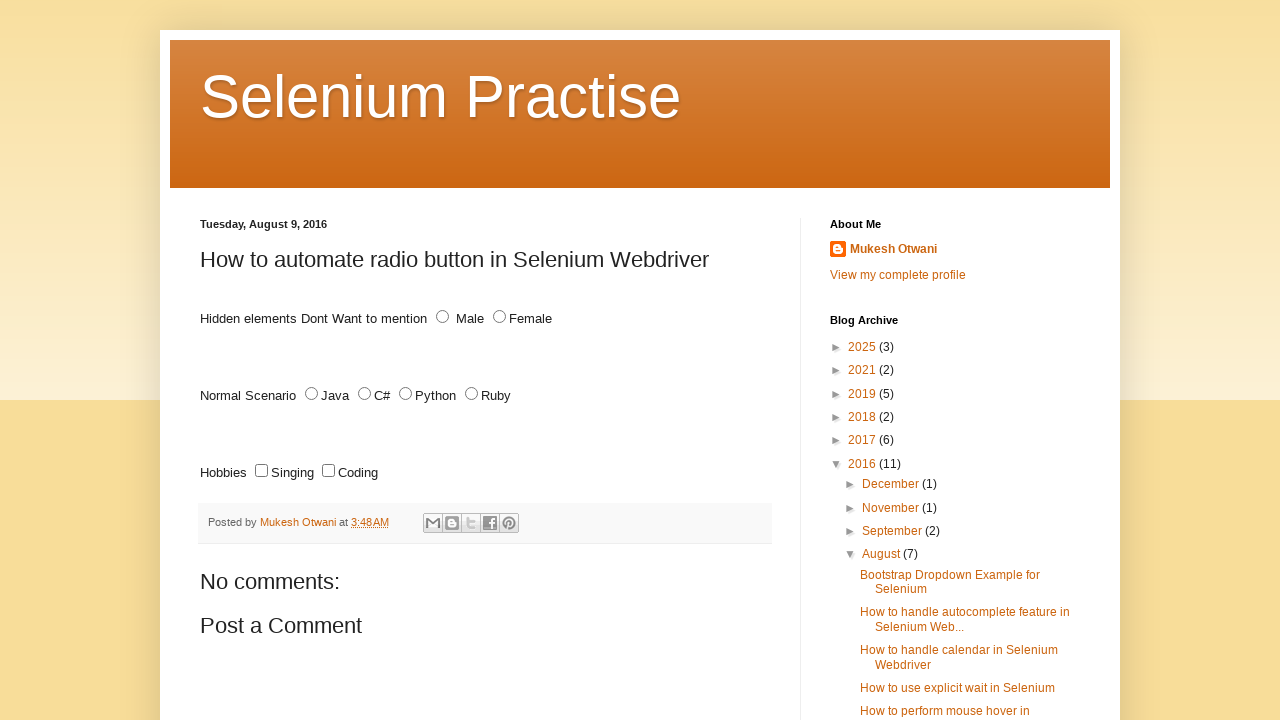

Waited for radio buttons with name 'lang' to be present on the page
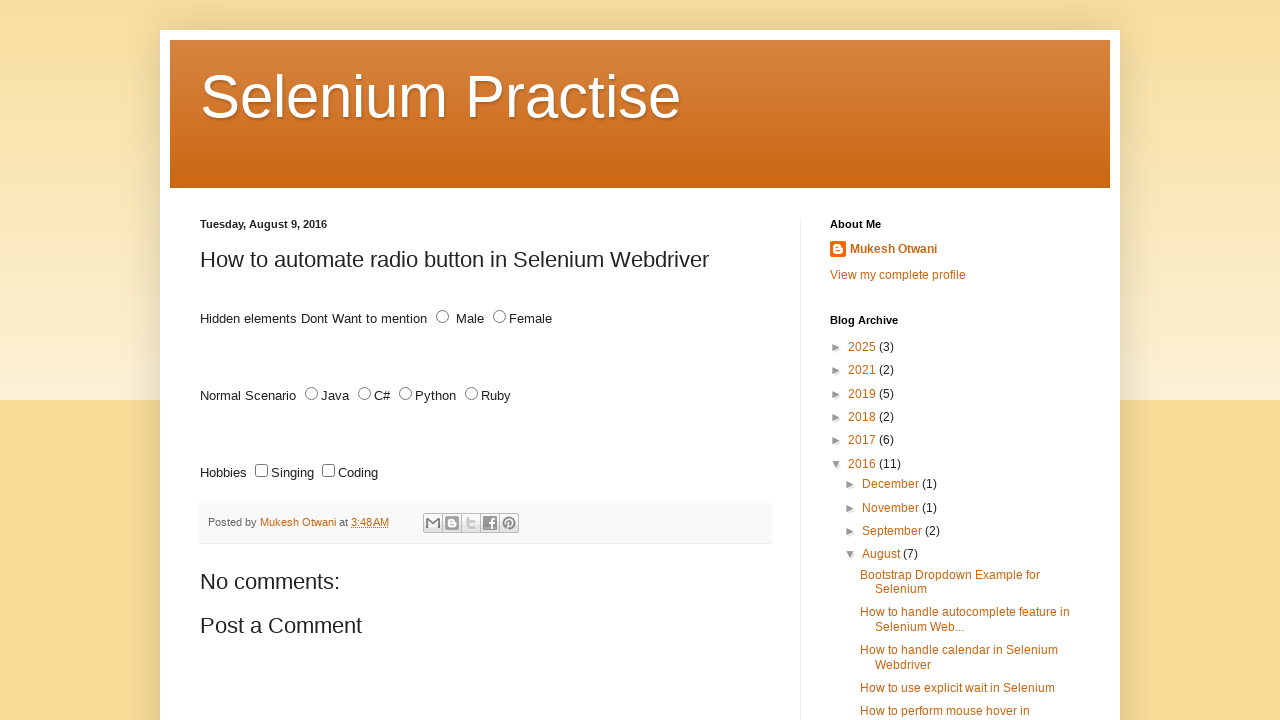

Located all radio buttons with name 'lang'
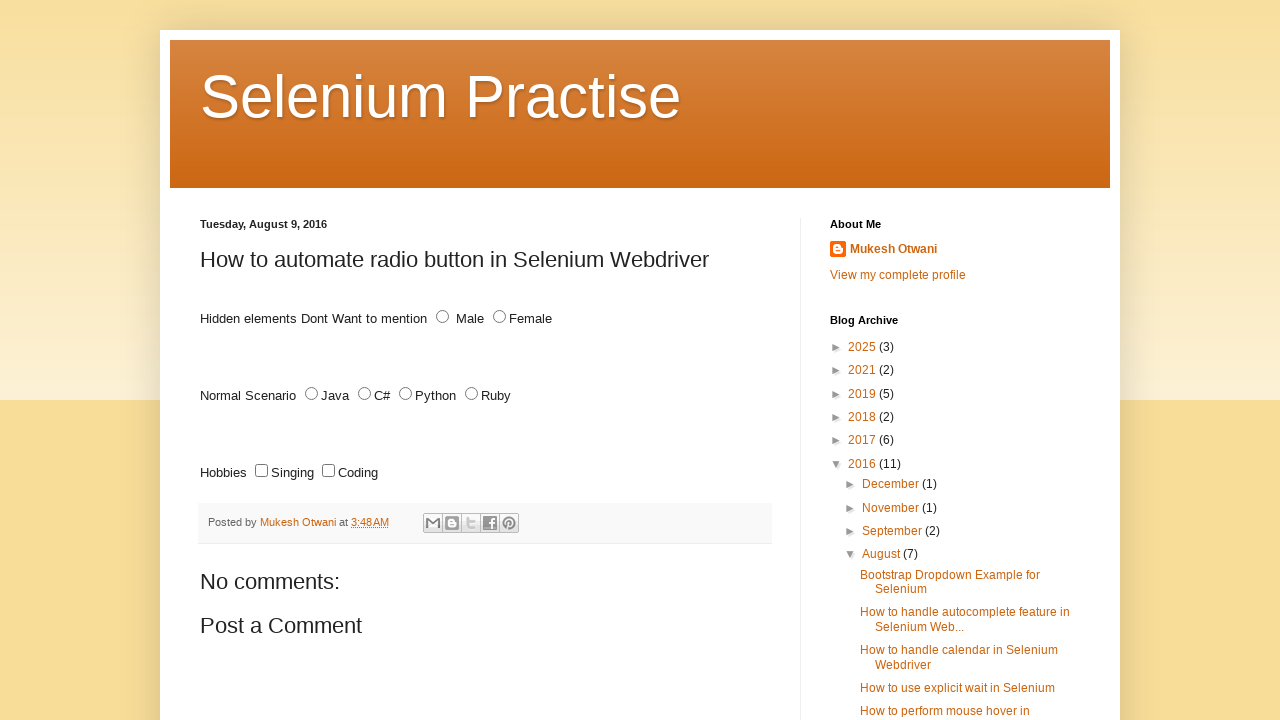

Clicked the first radio button to select it at (312, 394) on input[name='lang'][type='radio'] >> nth=0
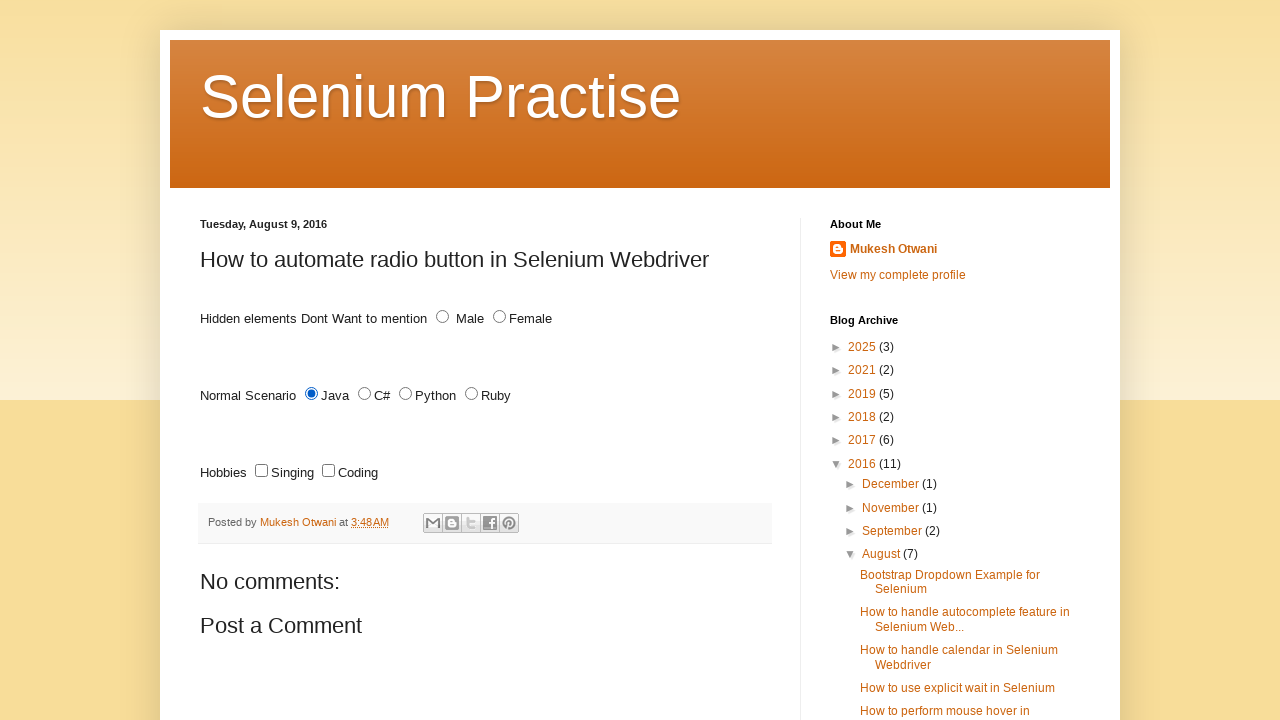

Verified that the first radio button is checked
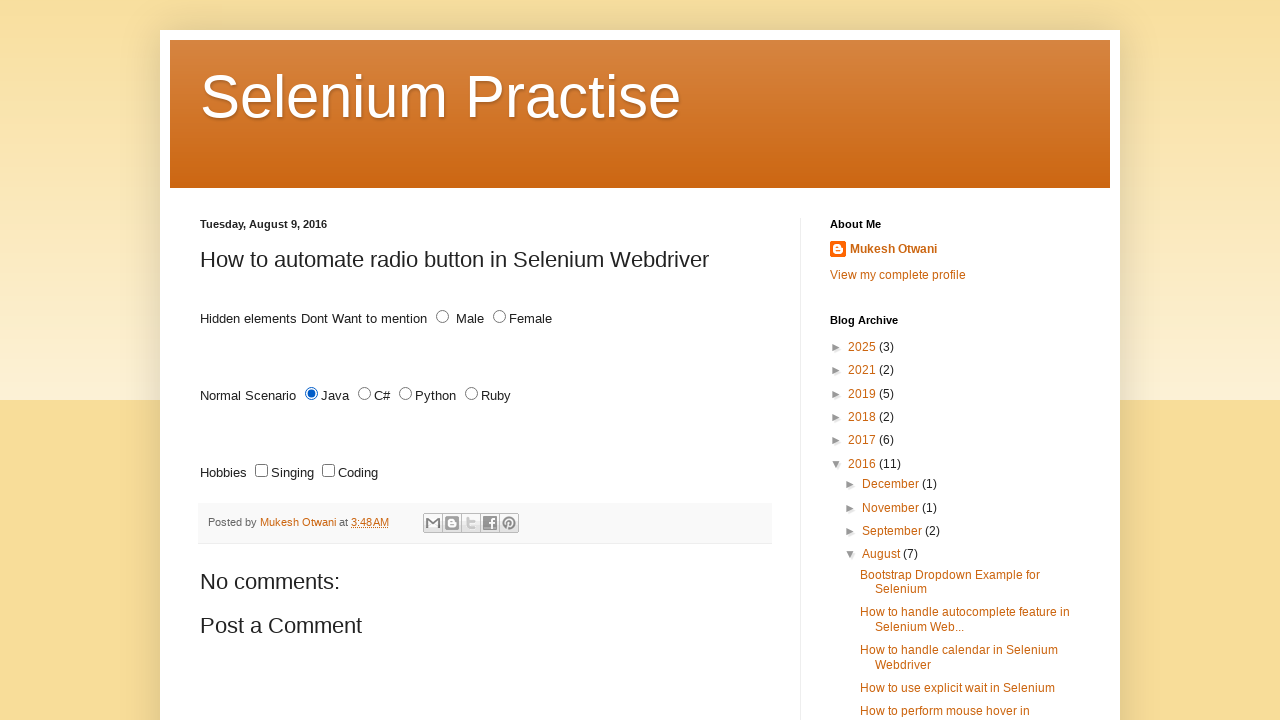

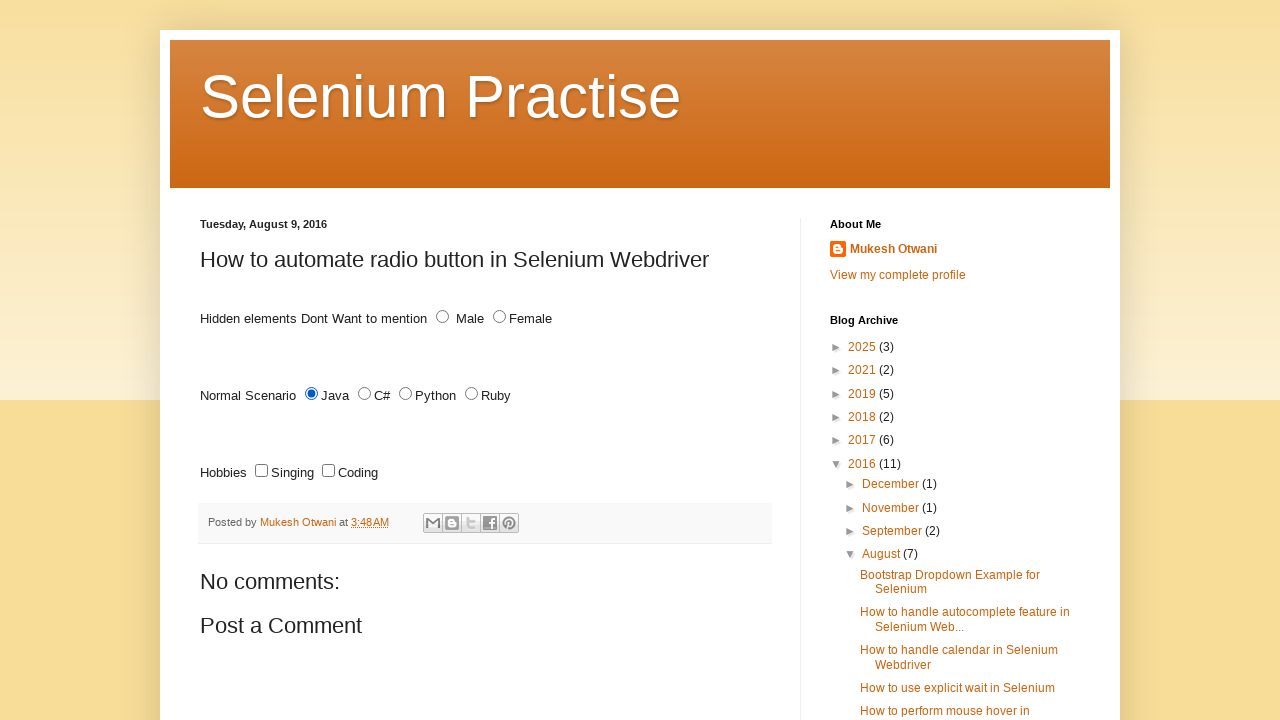